Tests navigation on Bluestone jewelry website by hovering over the "Watch Jewellery" menu and clicking on the "Band" submenu item to browse watch bands.

Starting URL: https://www.bluestone.com/

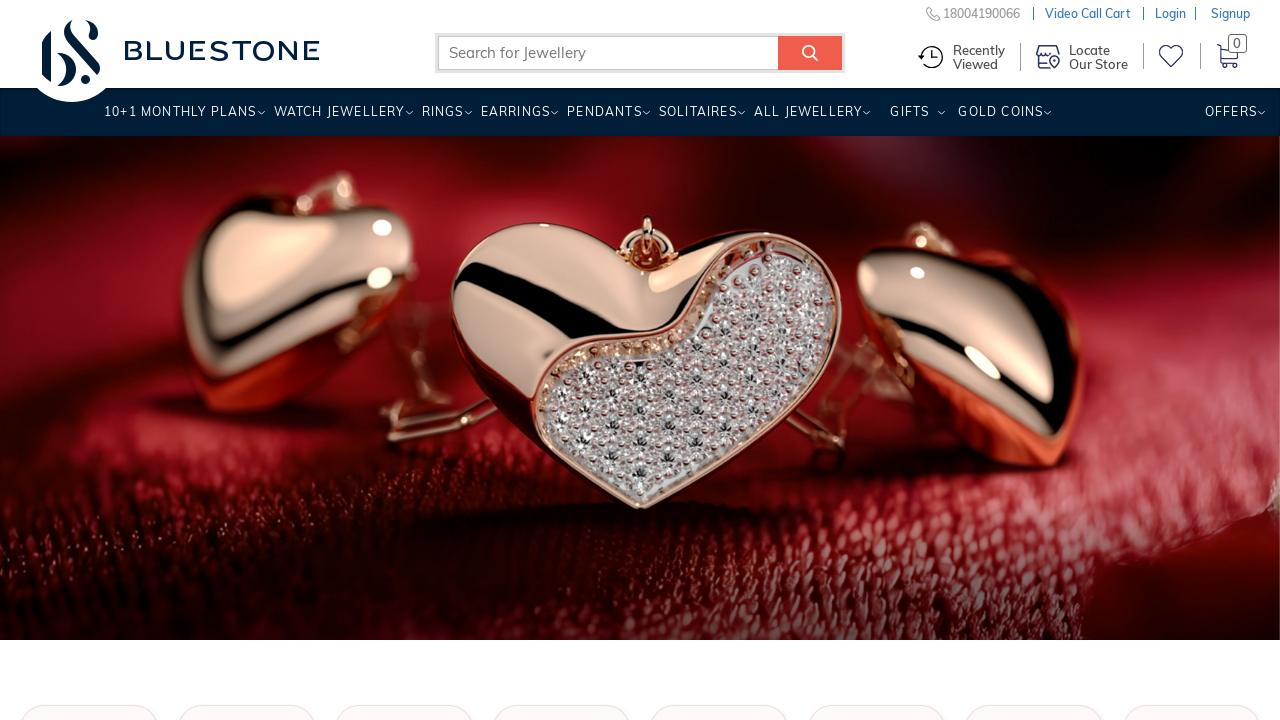

Hovered over 'Watch Jewellery' menu item to reveal dropdown at (339, 119) on xpath=//a[text()='Watch Jewellery ']
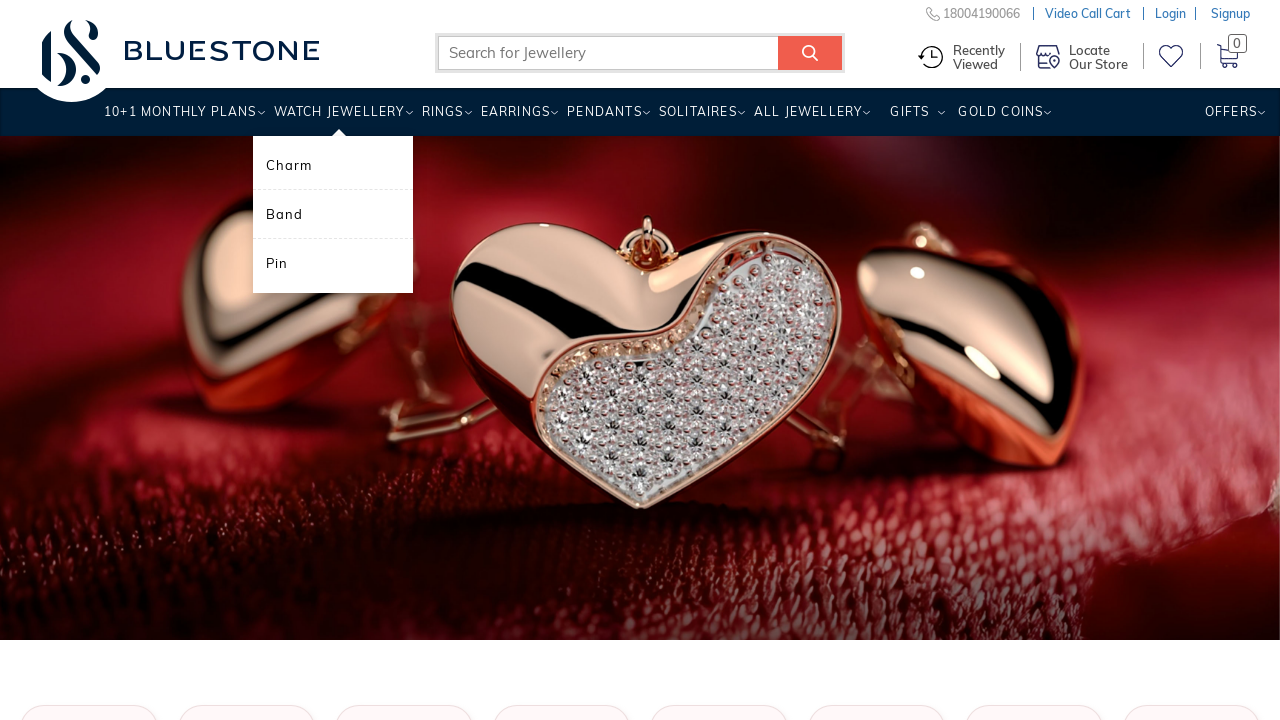

Clicked on 'Band' submenu item at (333, 214) on xpath=//a[text()='Band']
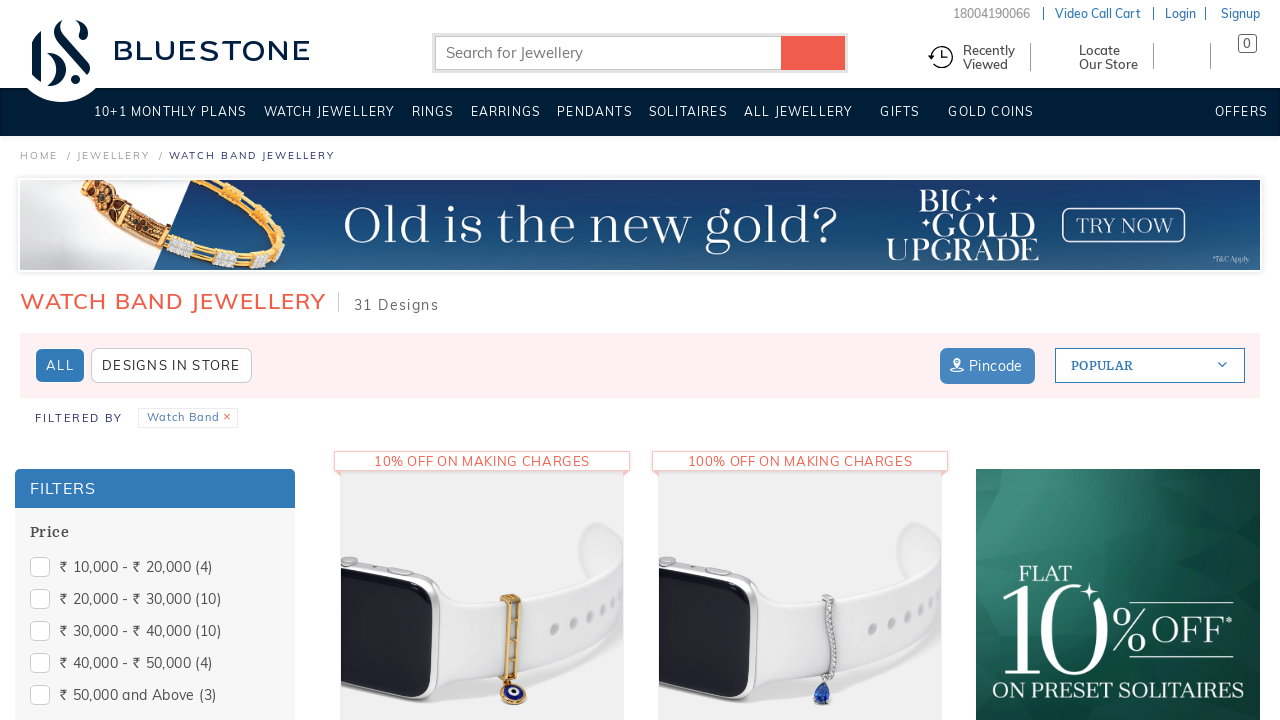

Waited for bands page to load (networkidle state reached)
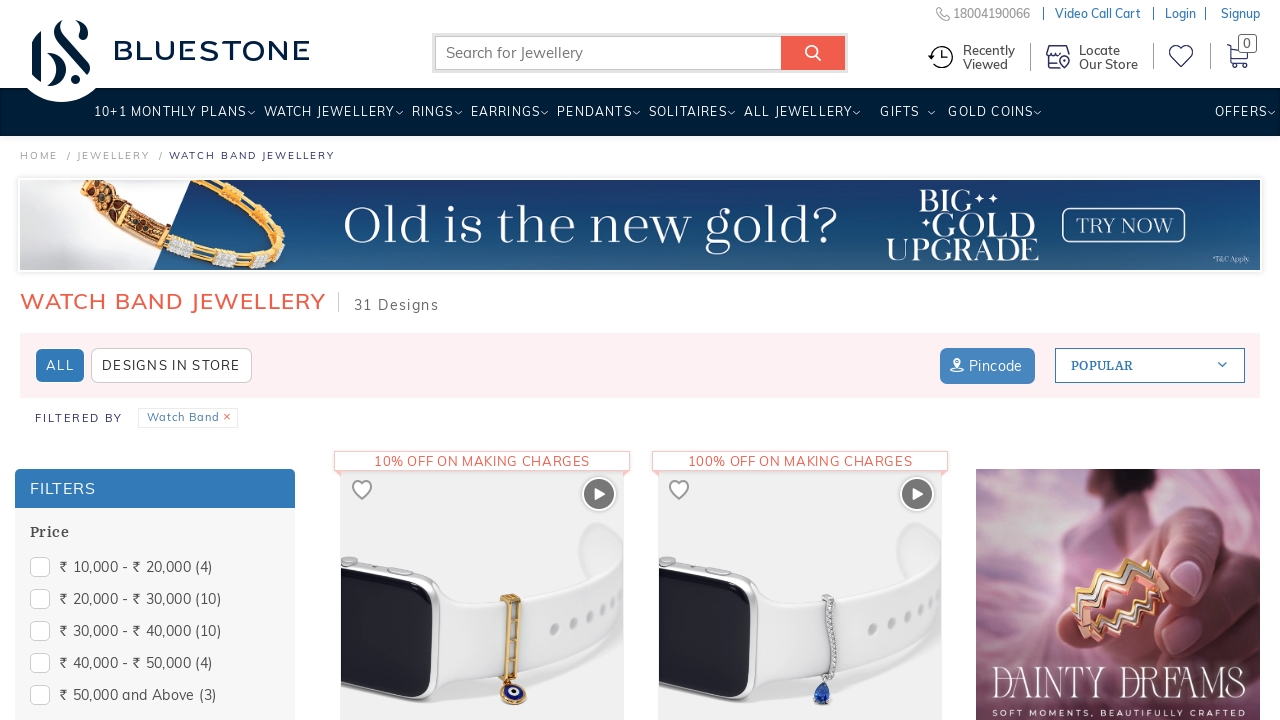

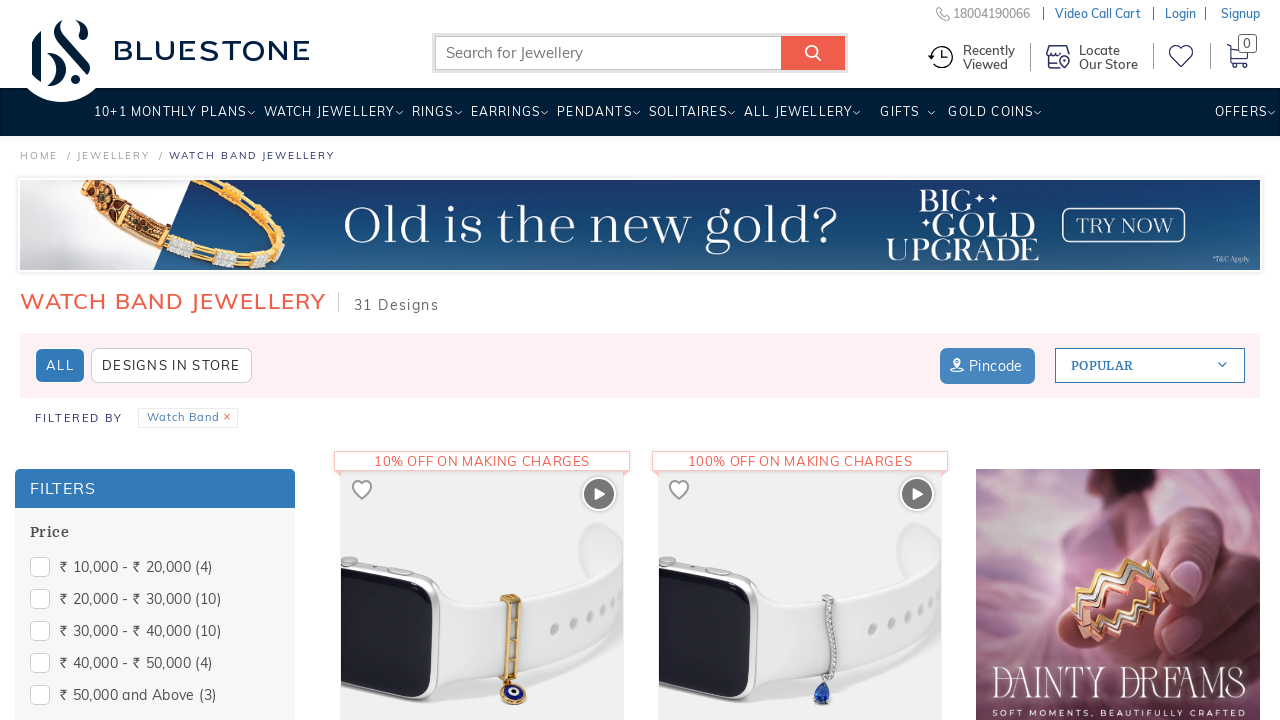